Verifies that the page title is "OrangeHRM"

Starting URL: https://opensource-demo.orangehrmlive.com/

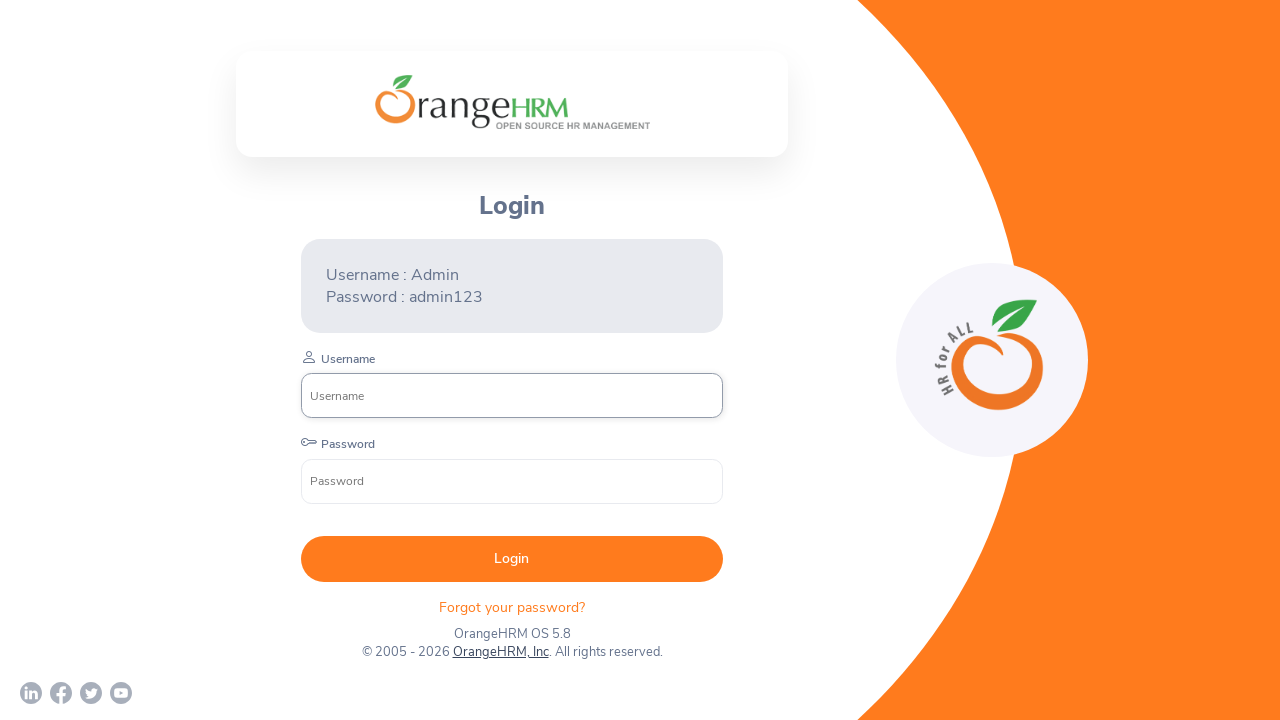

Navigated to OrangeHRM demo site
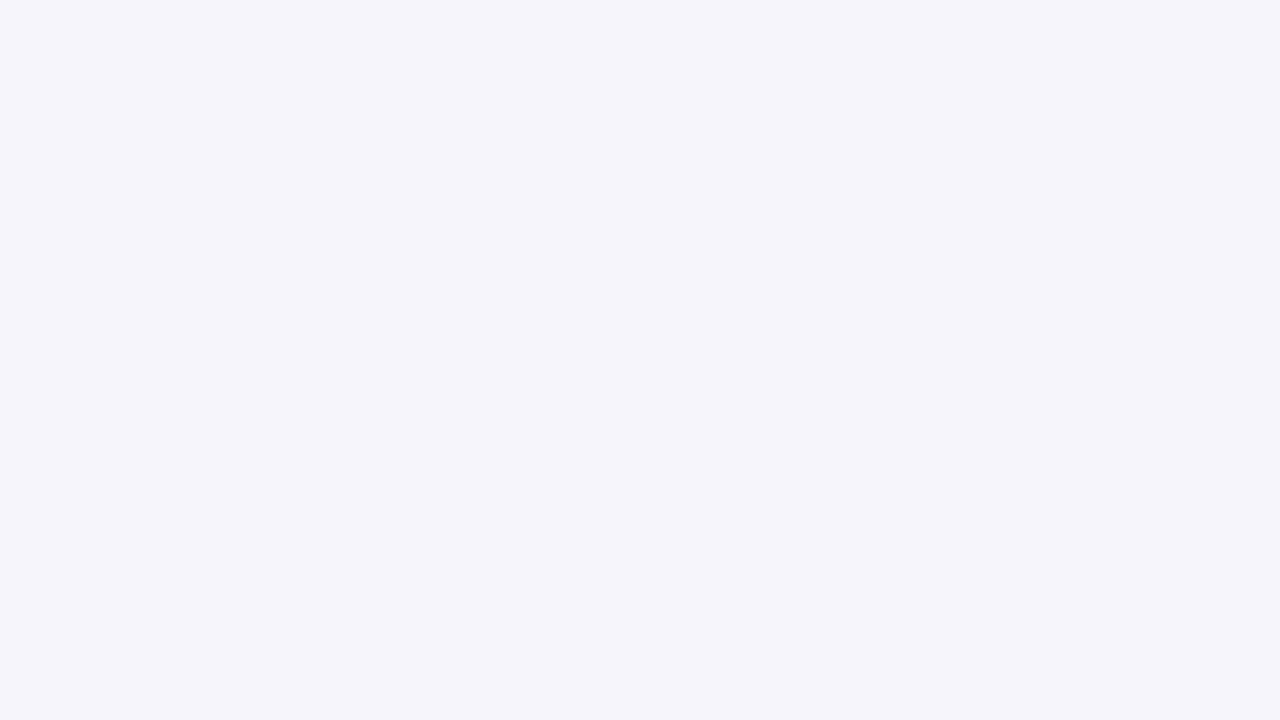

Retrieved page title
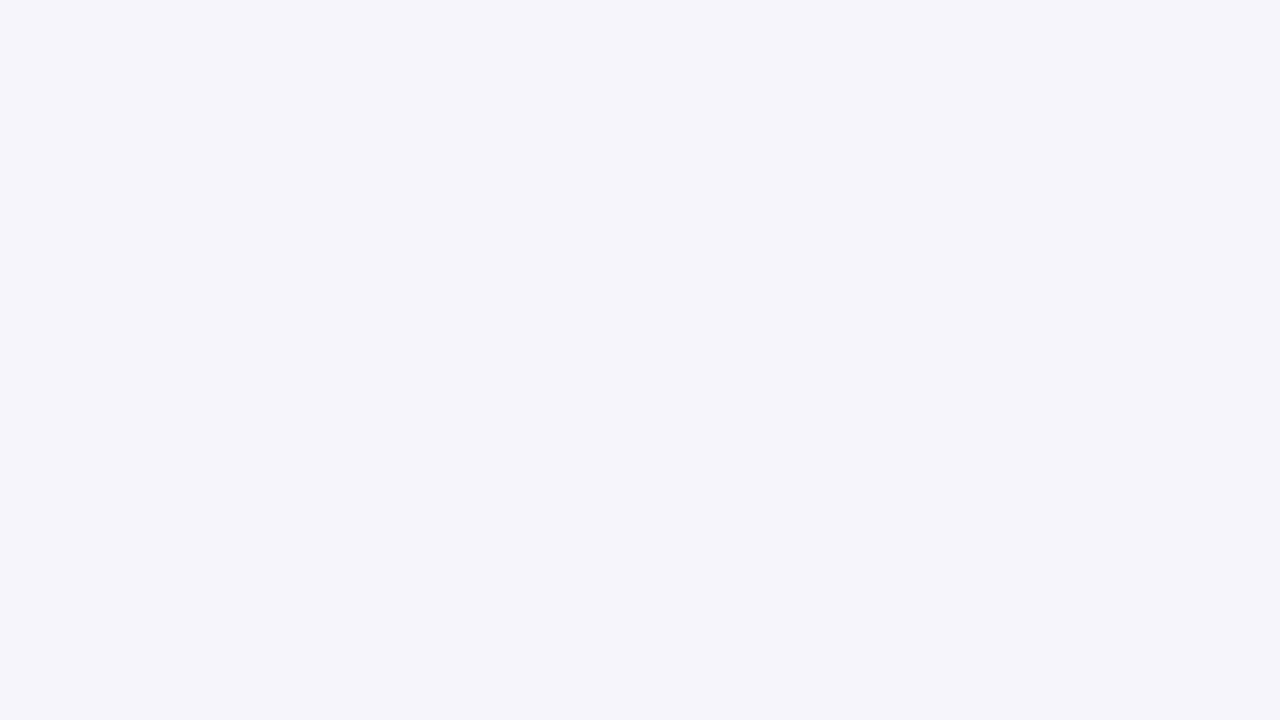

Verified that page title is 'OrangeHRM'
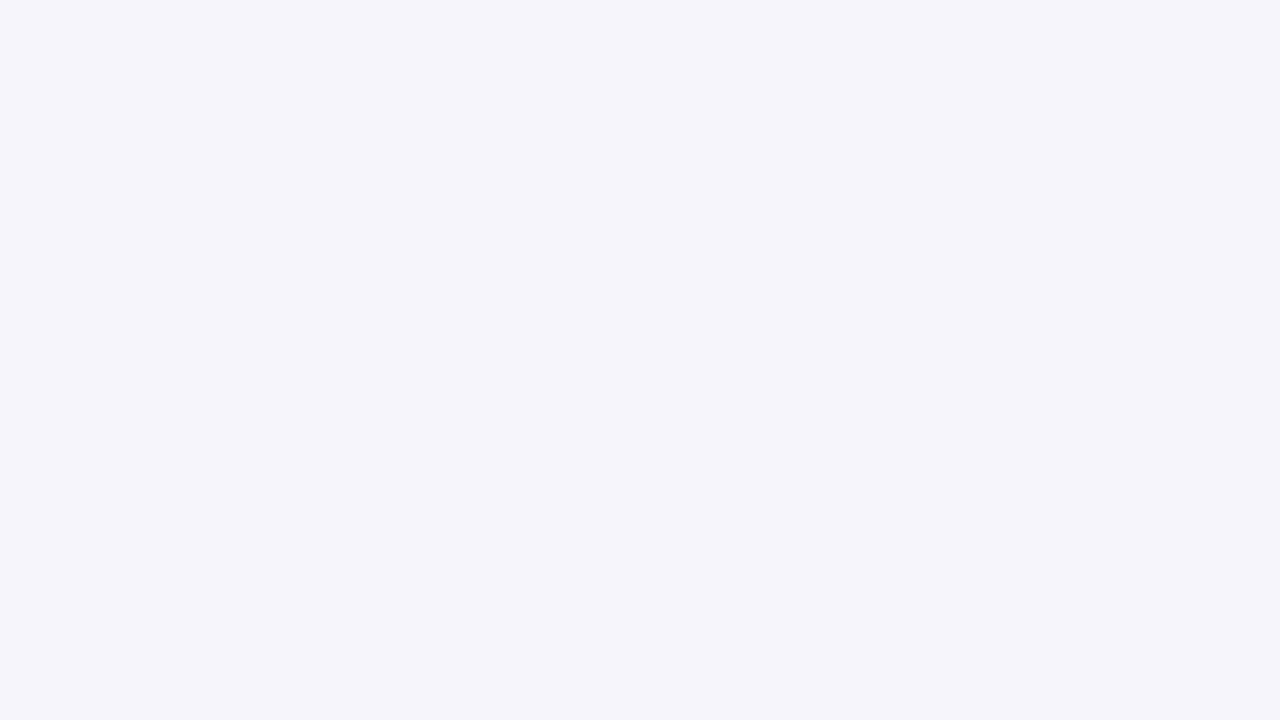

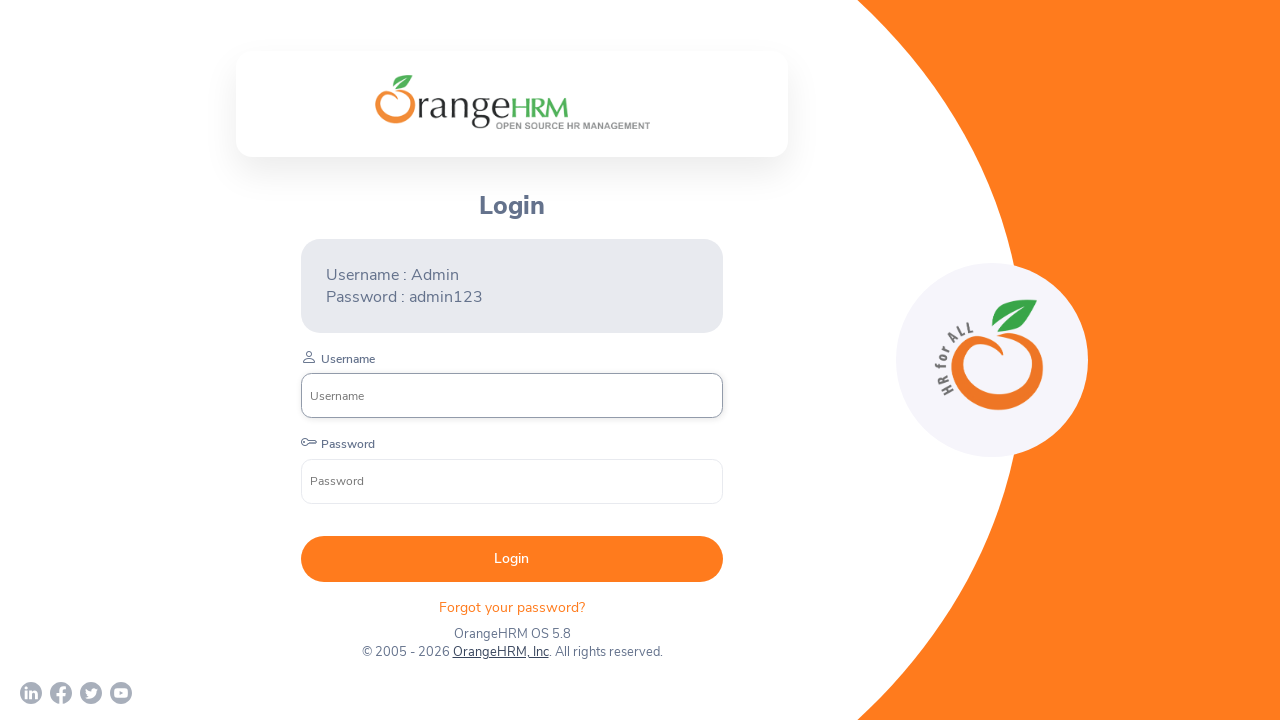